Tests that the last name field shows a required field error when clicked and then blurred without input

Starting URL: https://www.haptik.ai/request-demo

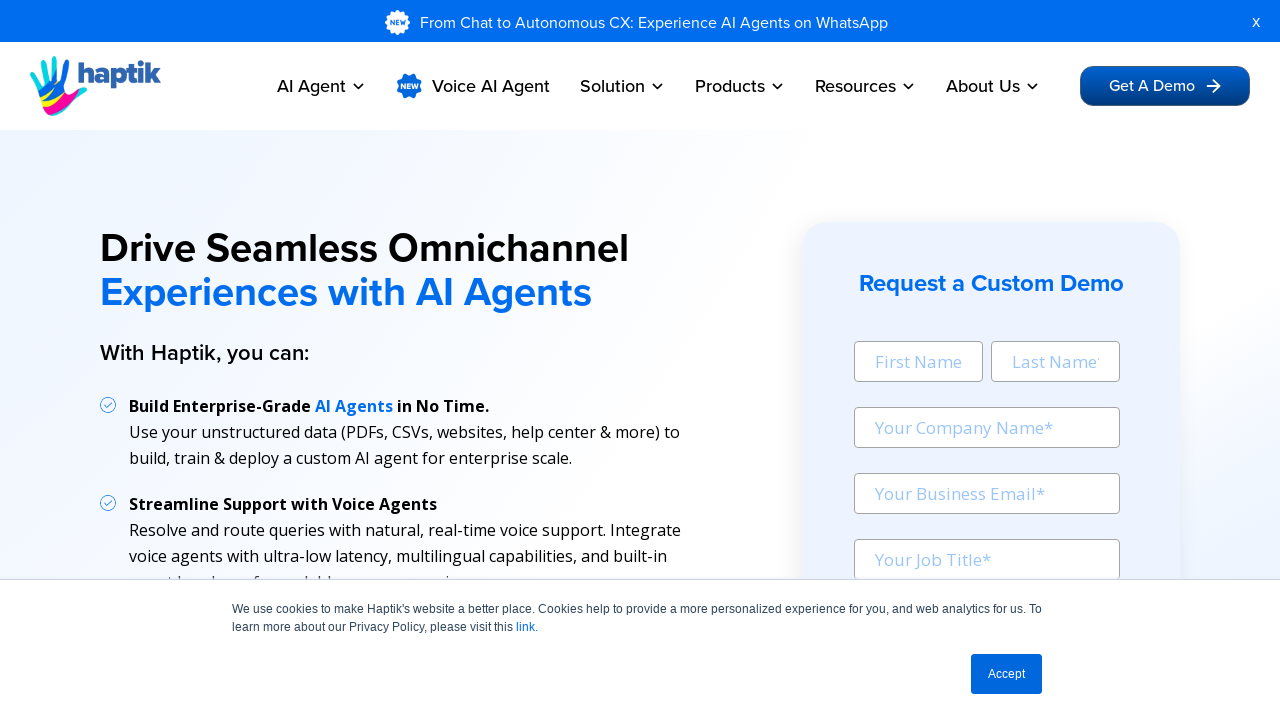

Clicked on the last name field at (1056, 362) on internal:attr=[placeholder="Last Name*"i]
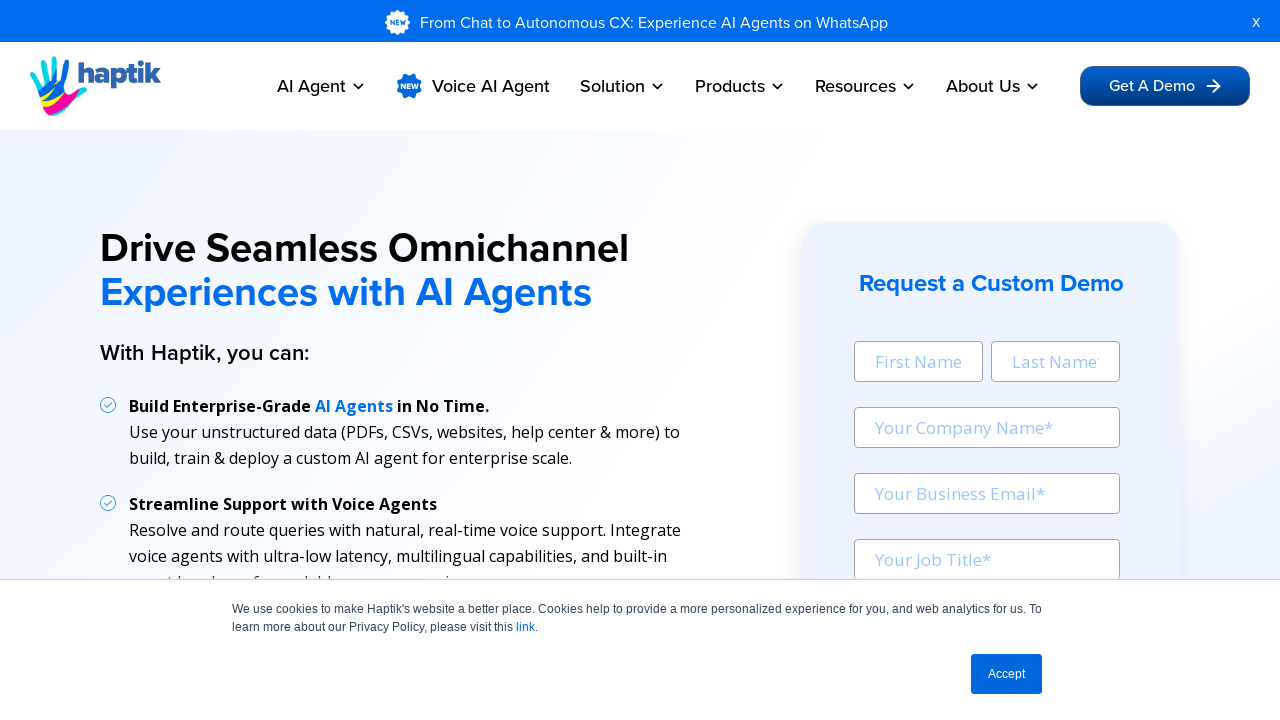

Blurred the last name field to trigger validation
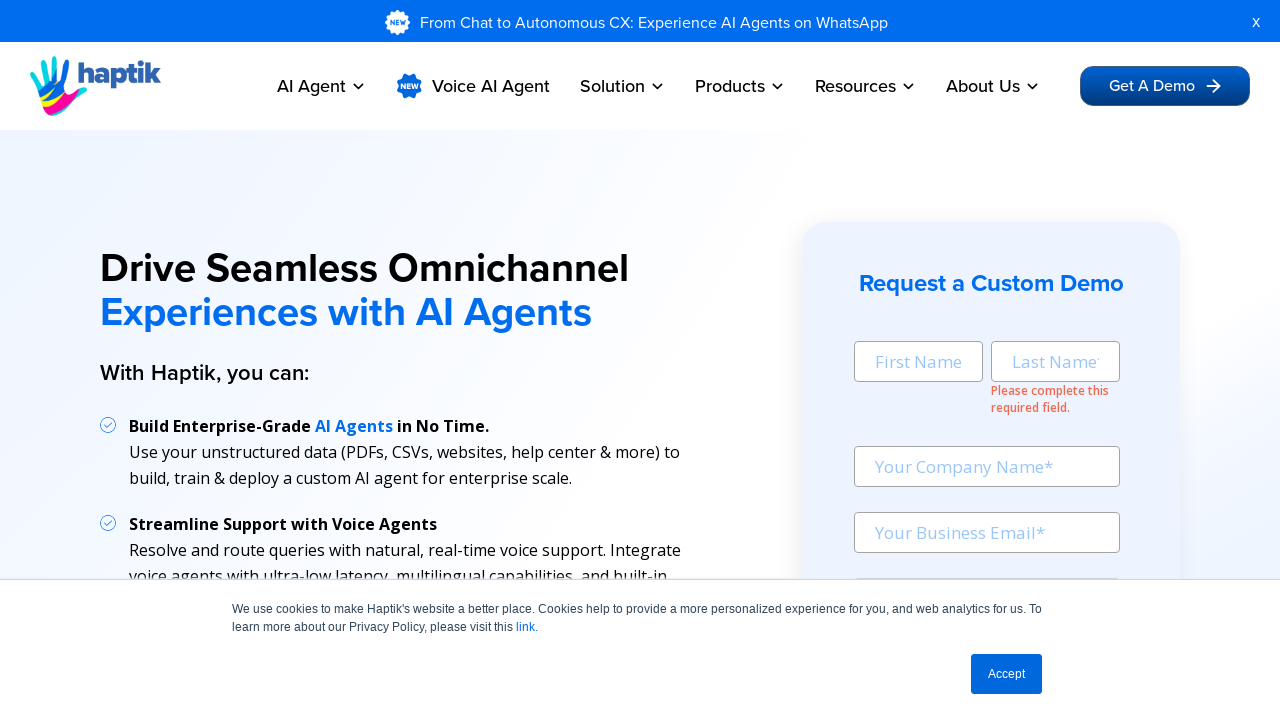

Verified last name field has invalid error class
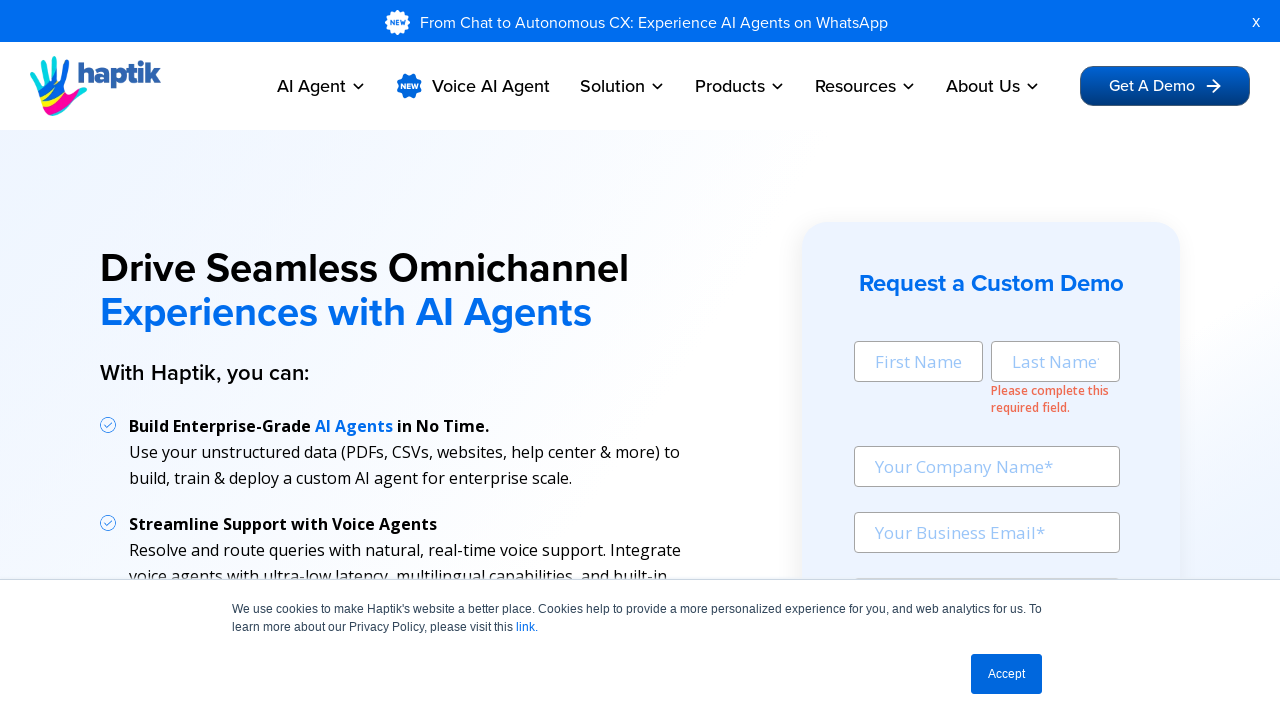

Verified error message 'Please complete this required field.' is displayed
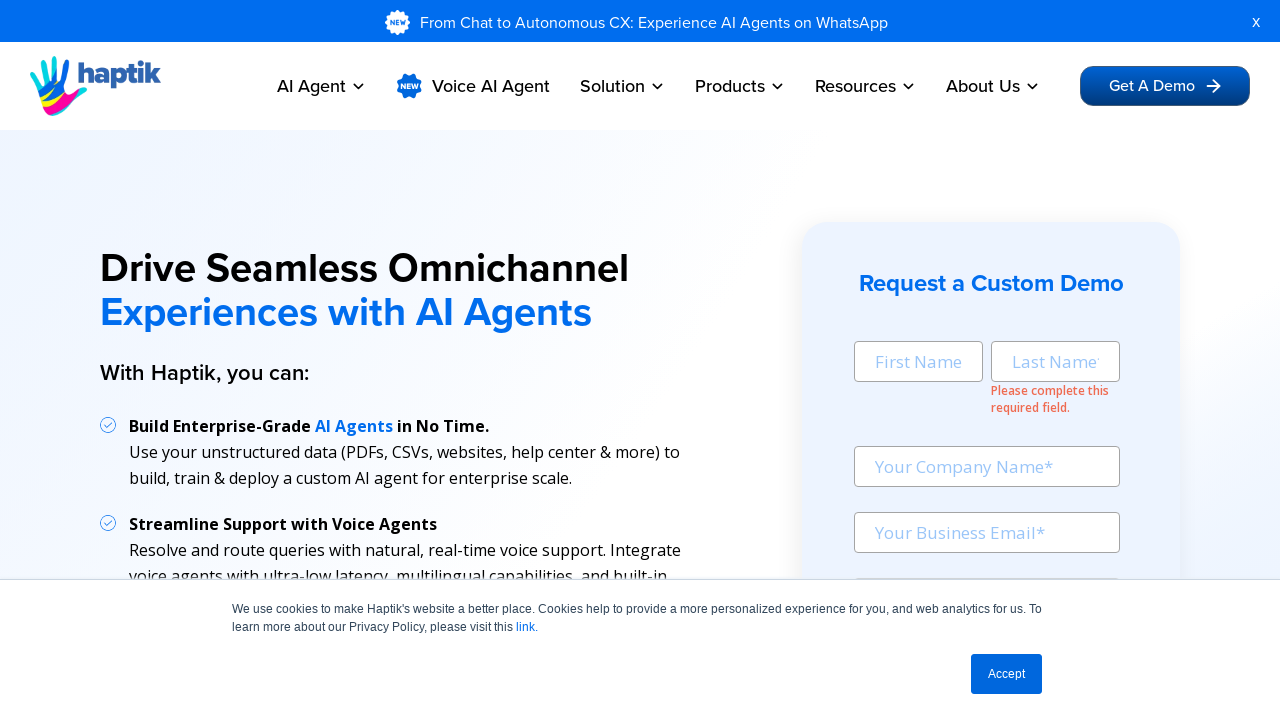

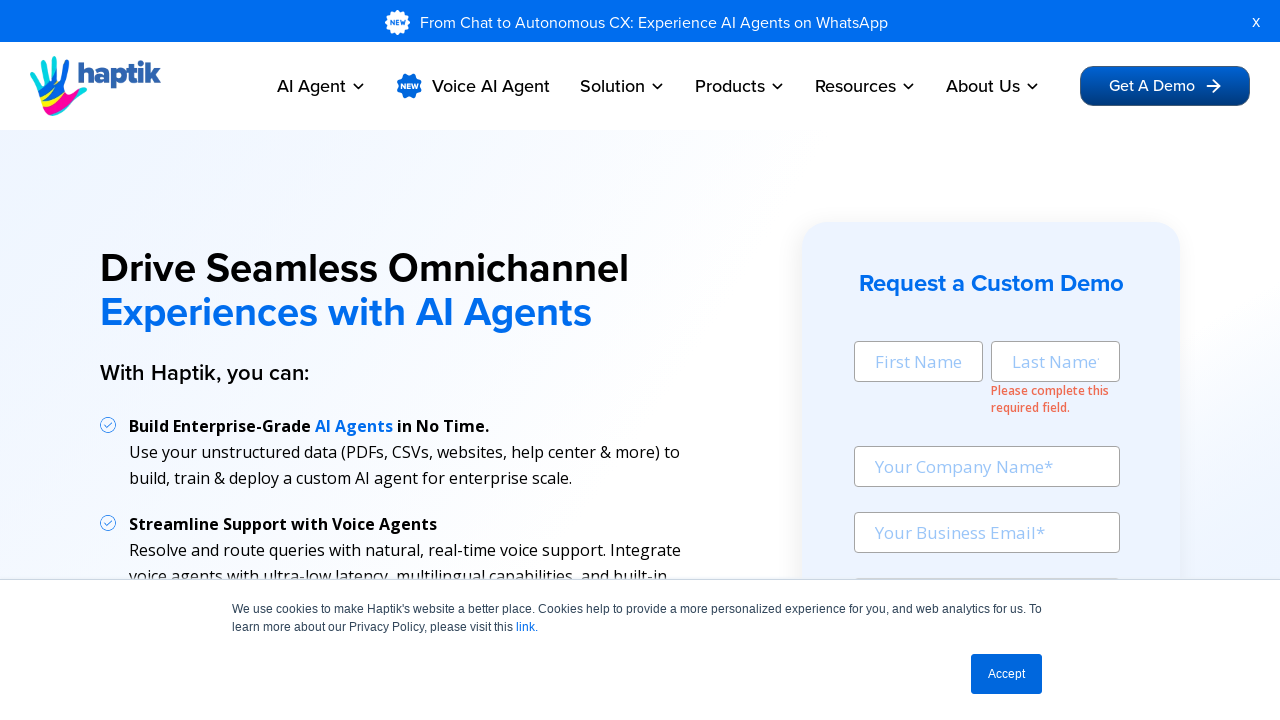